Tests right-click context menu functionality by right-clicking an element, verifying menu appears, clicking quit option and handling alert

Starting URL: http://swisnl.github.io/jQuery-contextMenu/demo.html

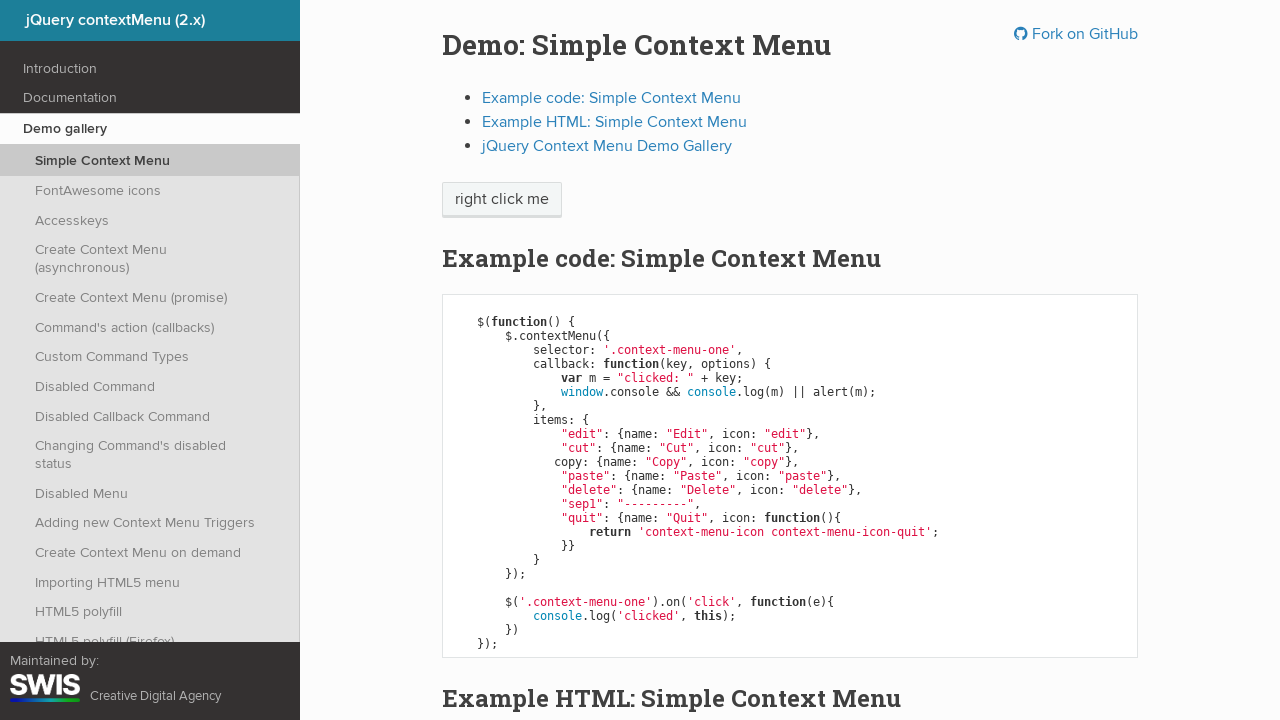

Verified quit context menu item is not initially visible
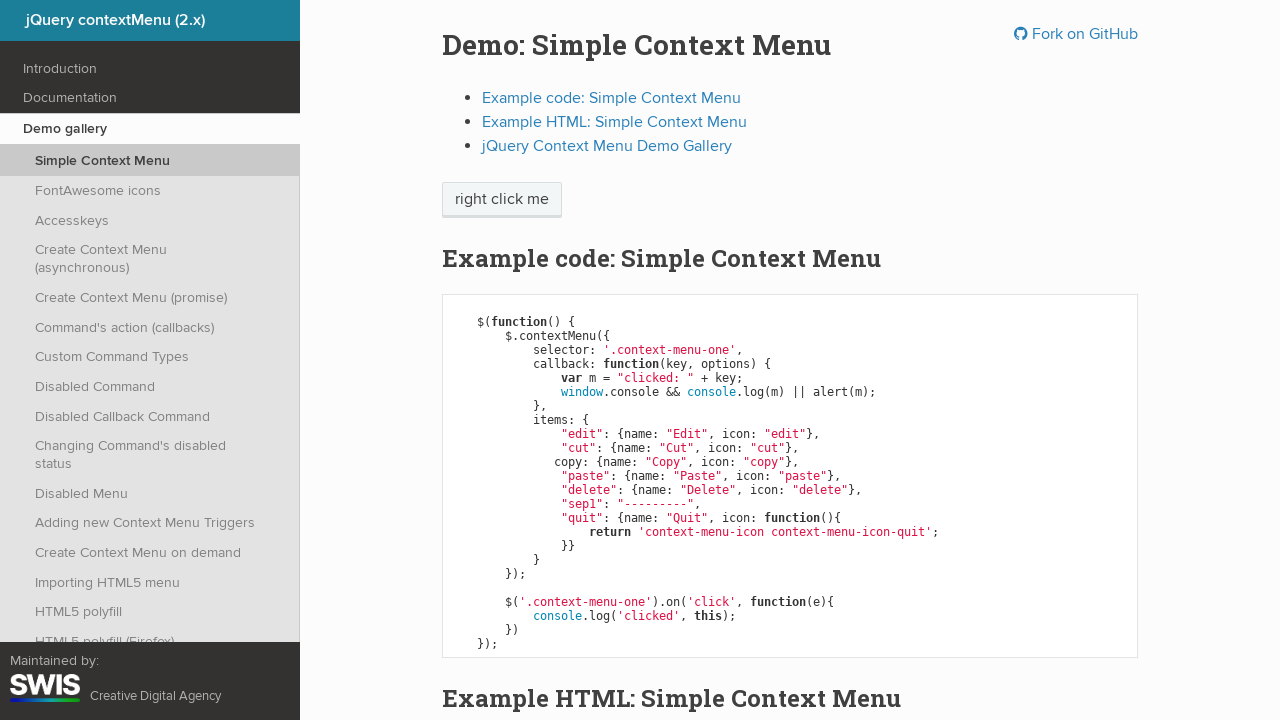

Right-clicked on 'right click me' element to open context menu at (502, 200) on span:text('right click me')
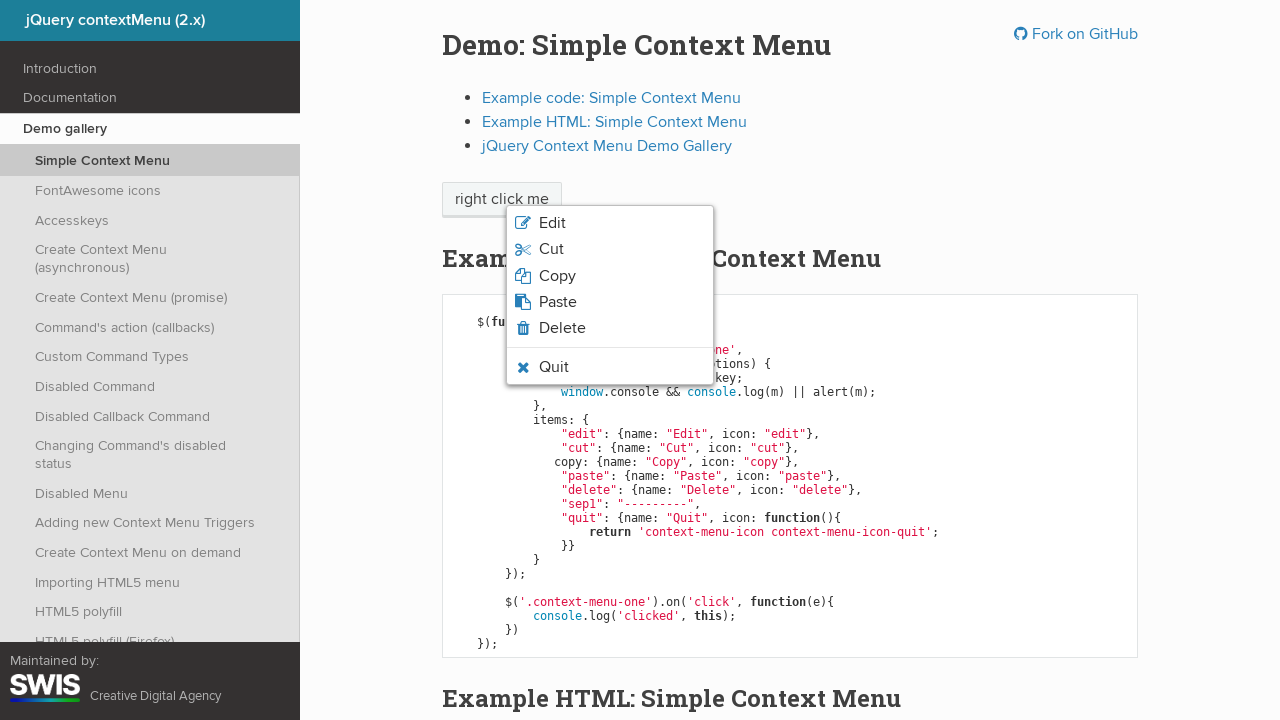

Verified quit context menu item is now visible
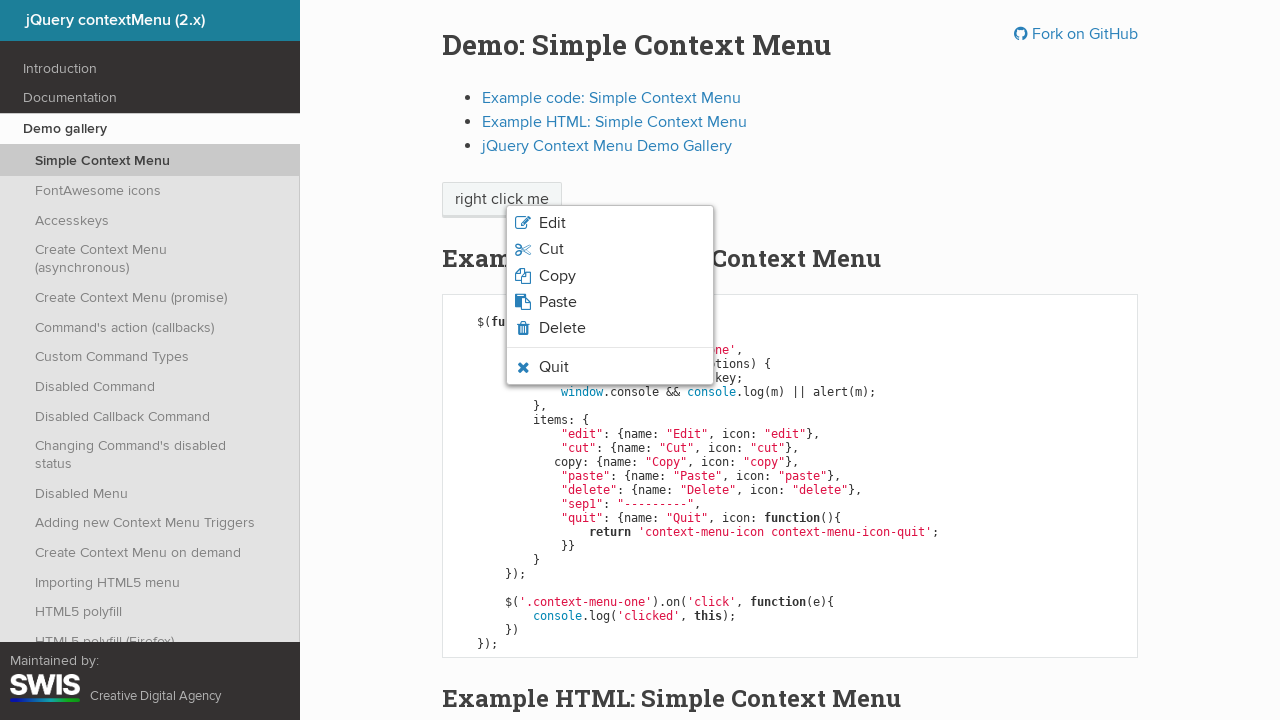

Clicked quit menu item from context menu at (610, 367) on ul.context-menu-list > li.context-menu-icon-quit
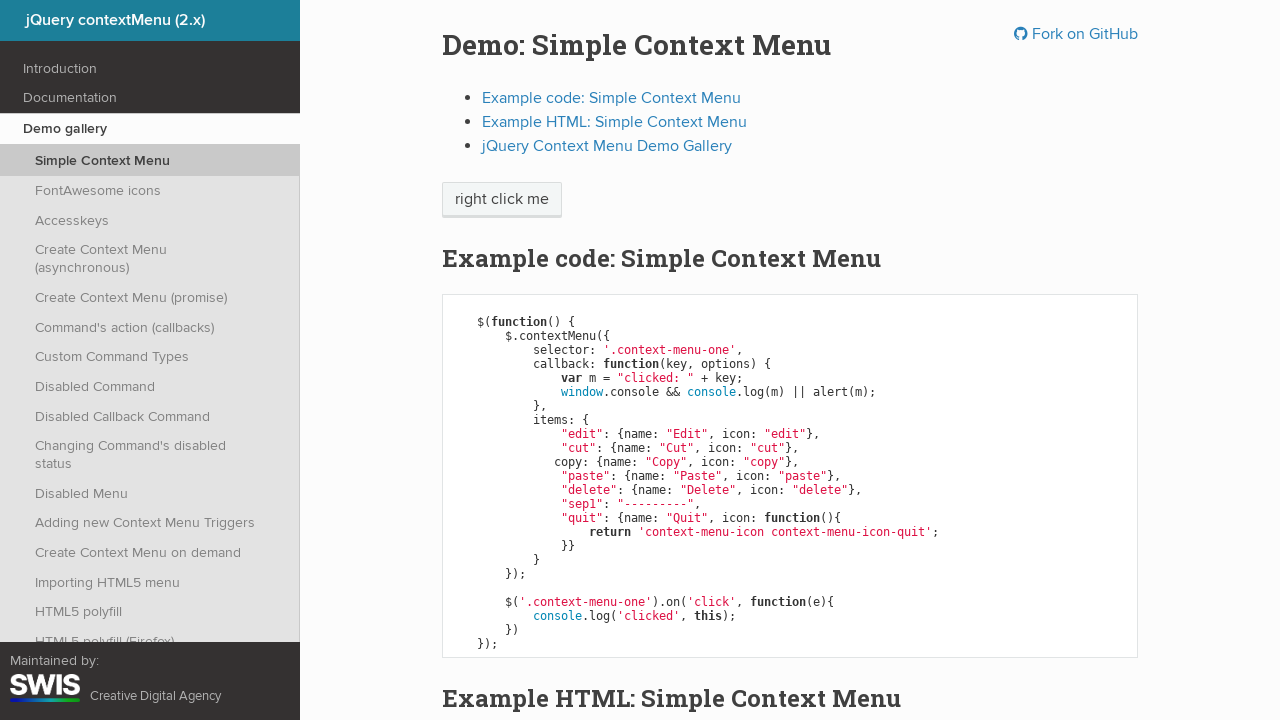

Accepted the alert dialog
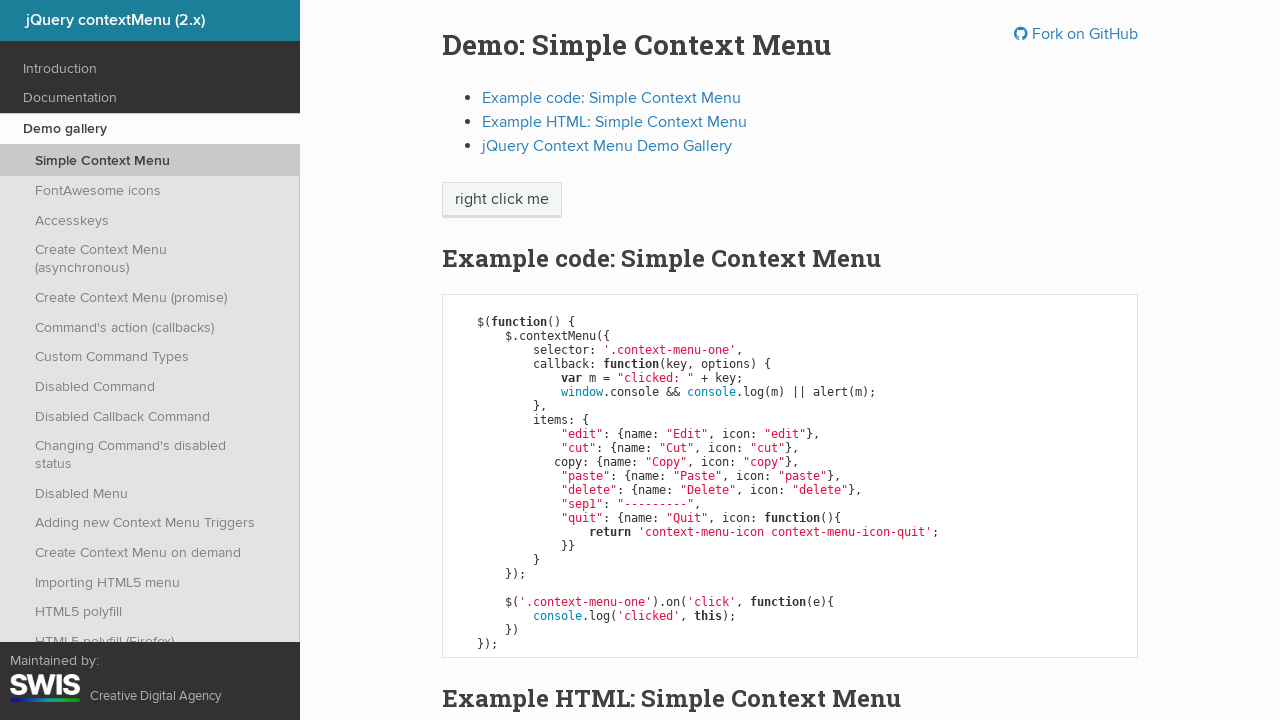

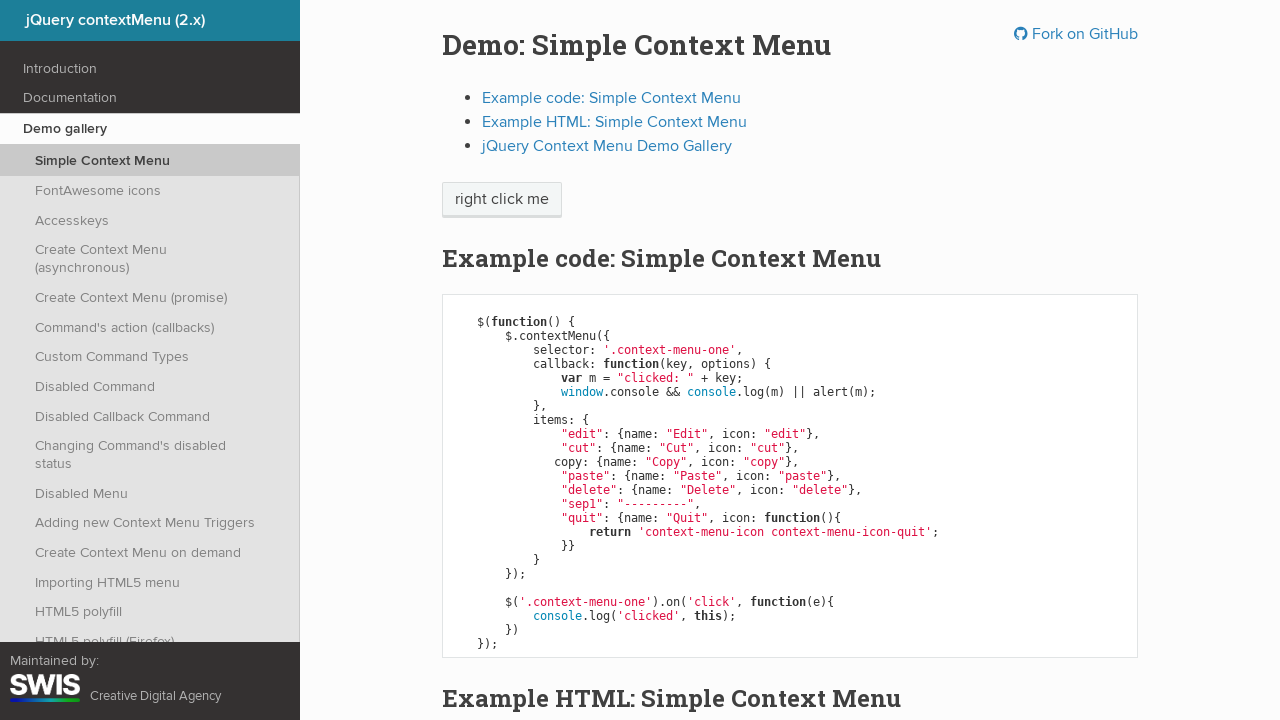